Tests clicking a button with a dynamic ID on the UI Testing Playground site, demonstrating how to handle elements that change their IDs on each page load.

Starting URL: http://uitestingplayground.com/dynamicid

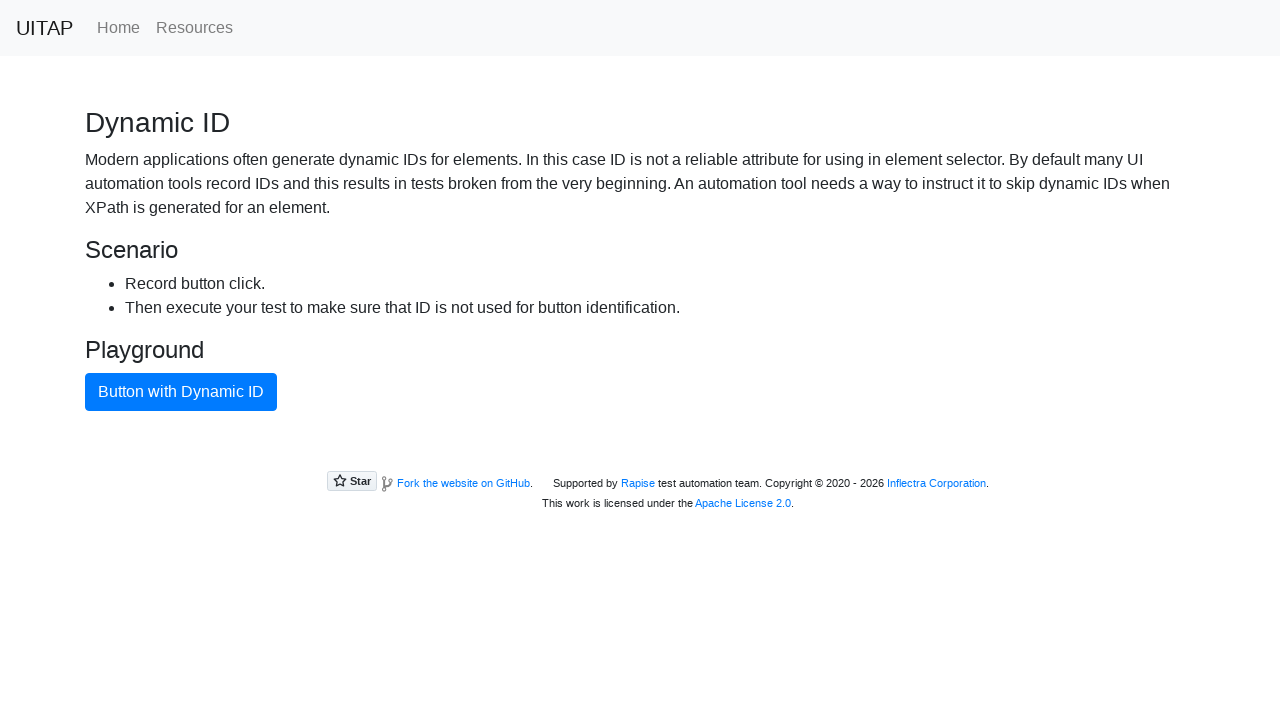

Waited for primary button to be clickable
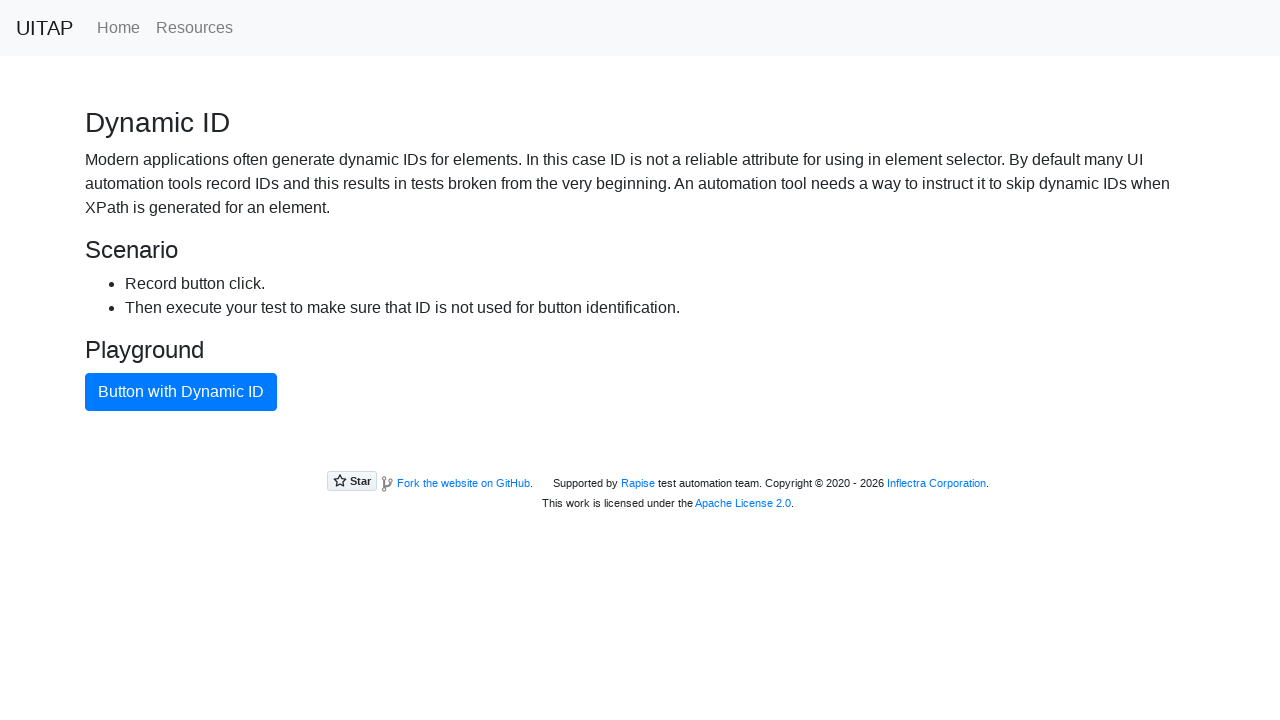

Clicked the dynamic ID button on UI Testing Playground at (181, 392) on button.btn-primary
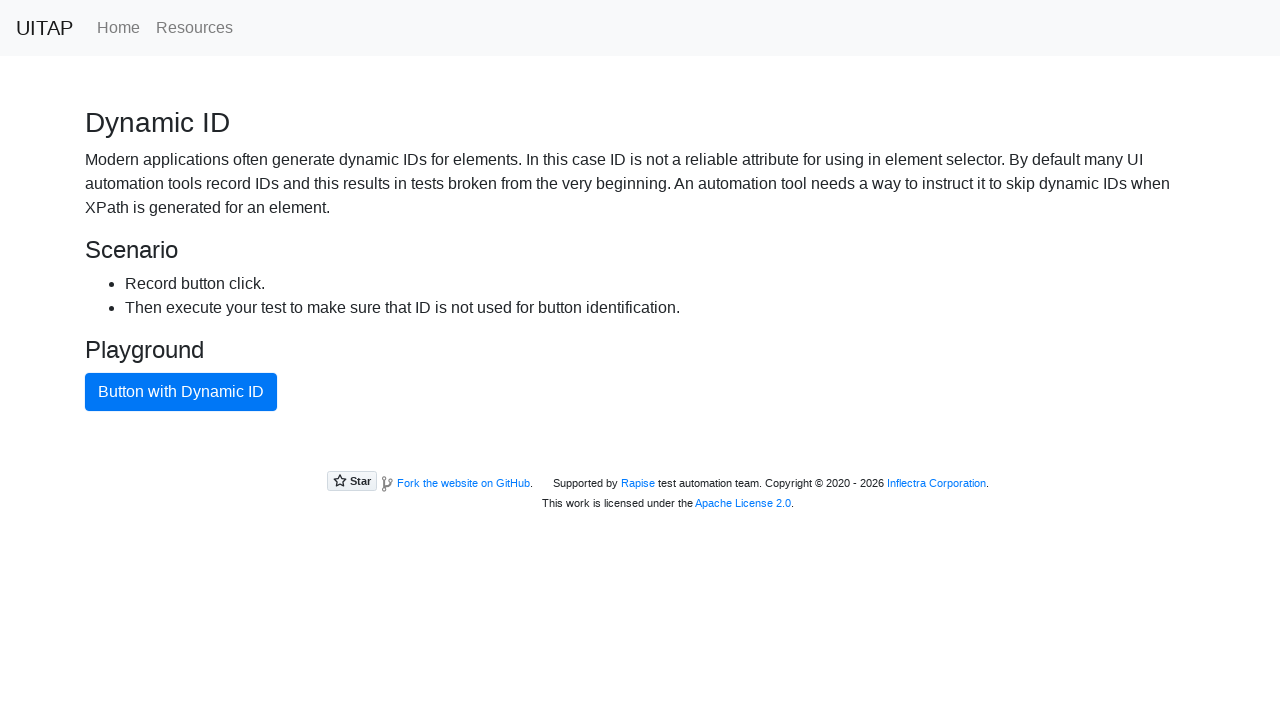

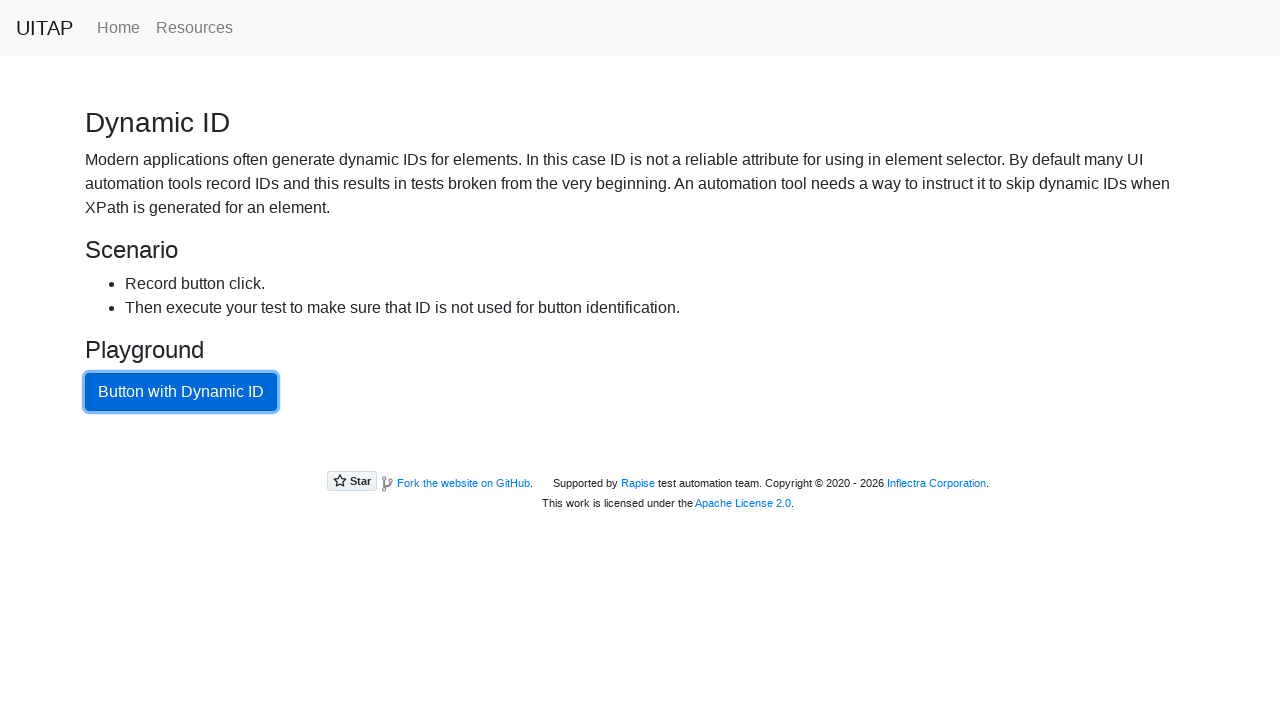